Navigates to a large page and highlights a specific element by changing its border style using JavaScript, then reverts the style after a brief pause.

Starting URL: http://the-internet.herokuapp.com/large

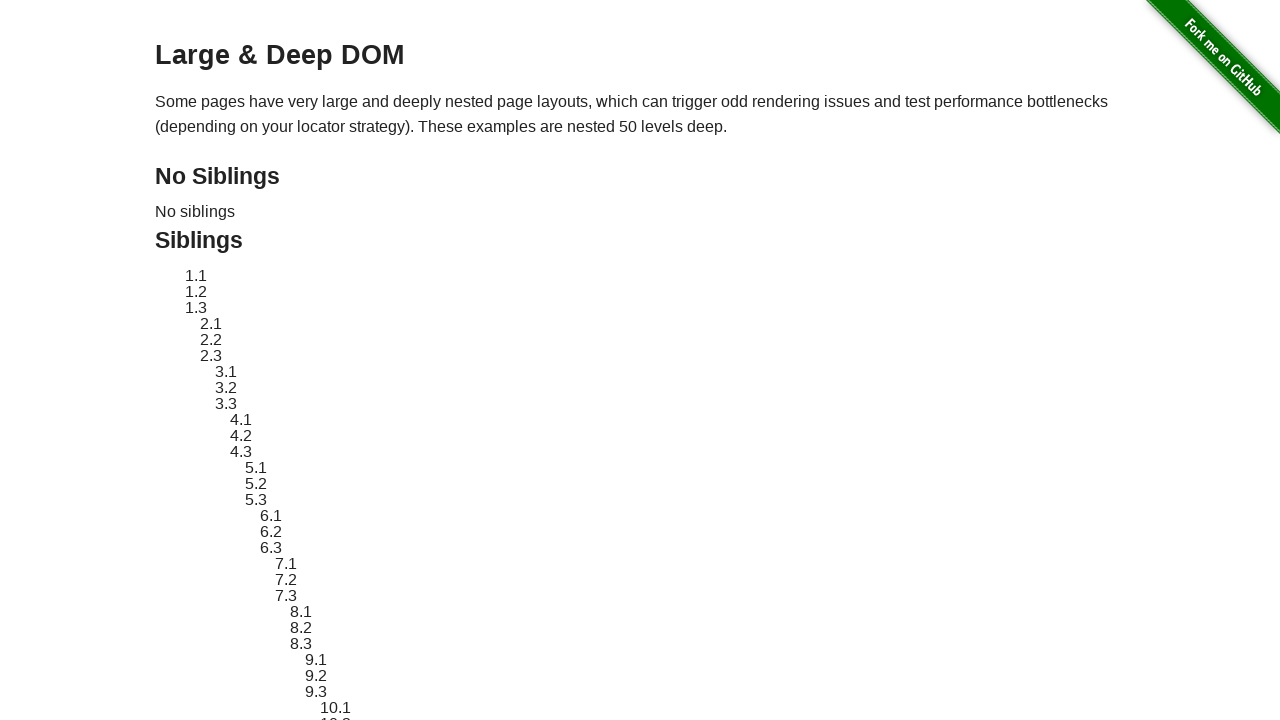

Waited for target element #sibling-2.3 to be visible
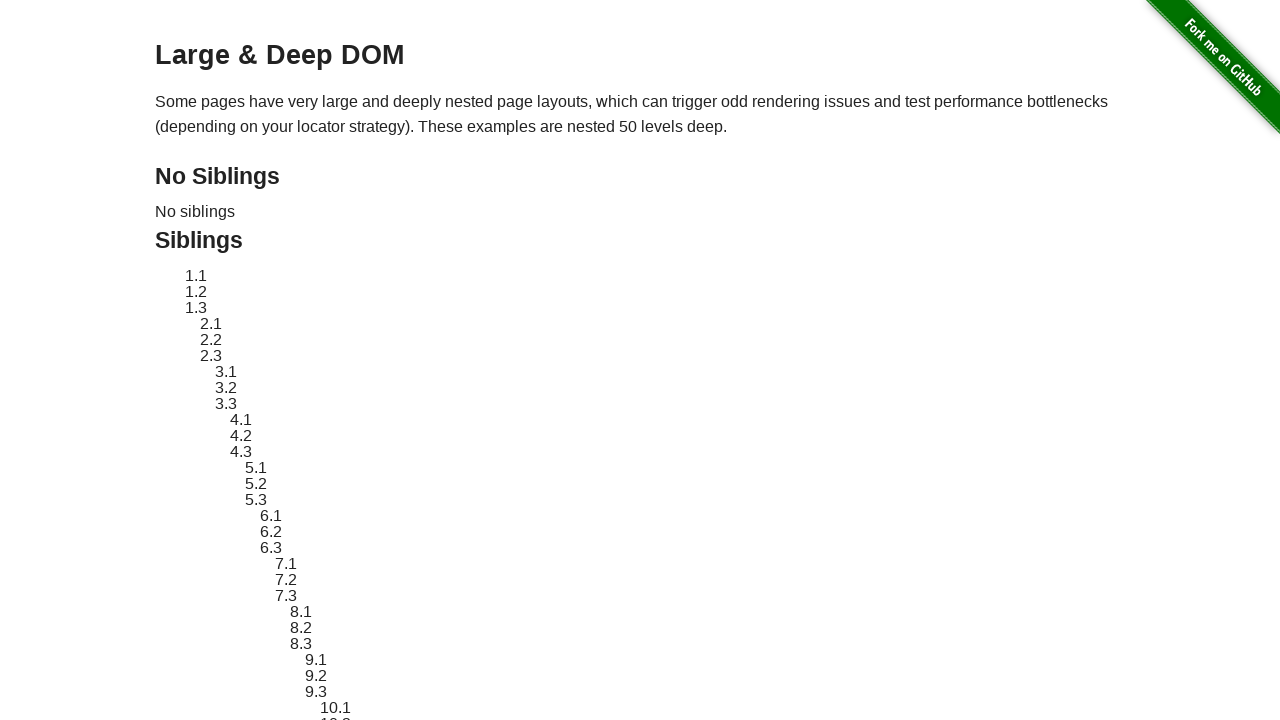

Located element #sibling-2.3
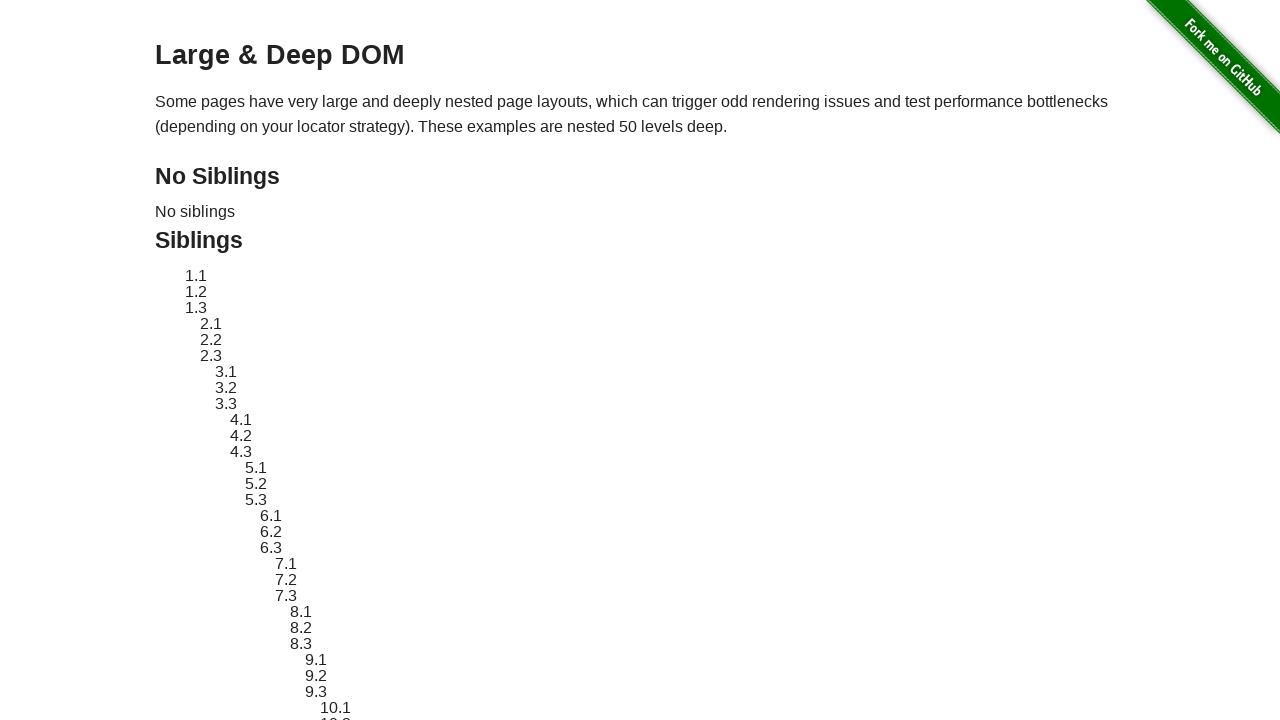

Stored original style of element
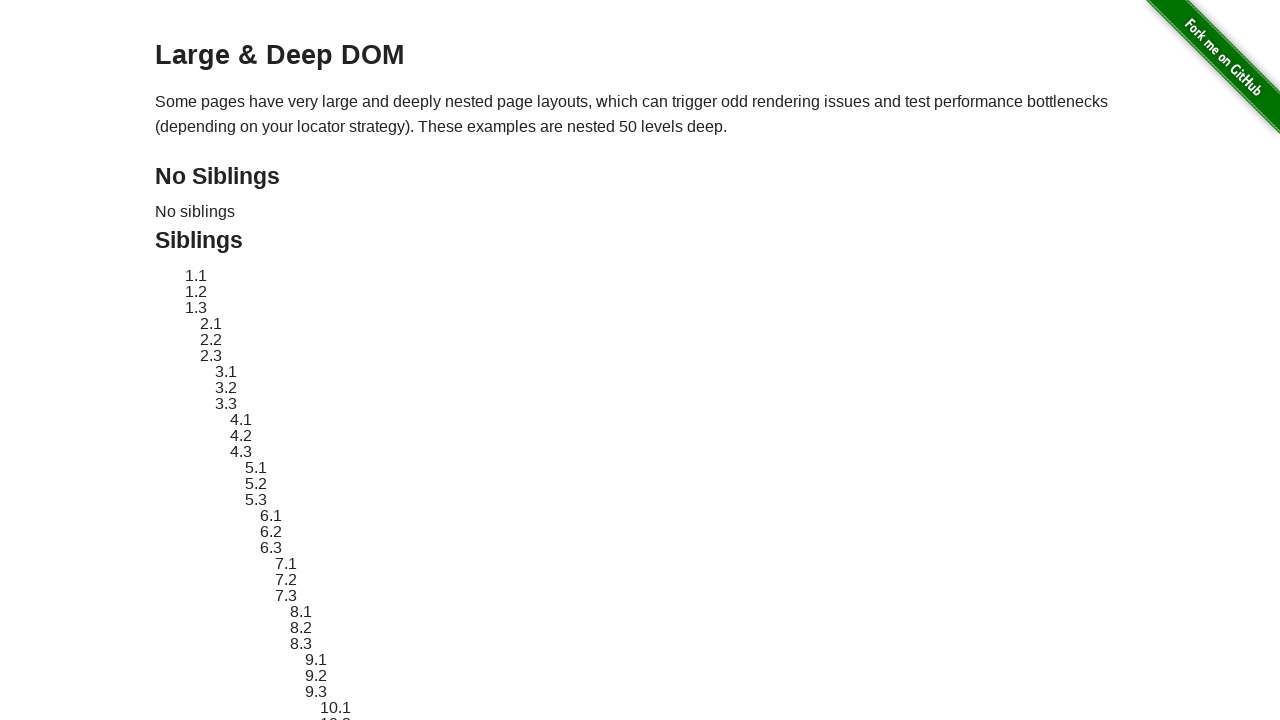

Applied red dashed border highlight to element
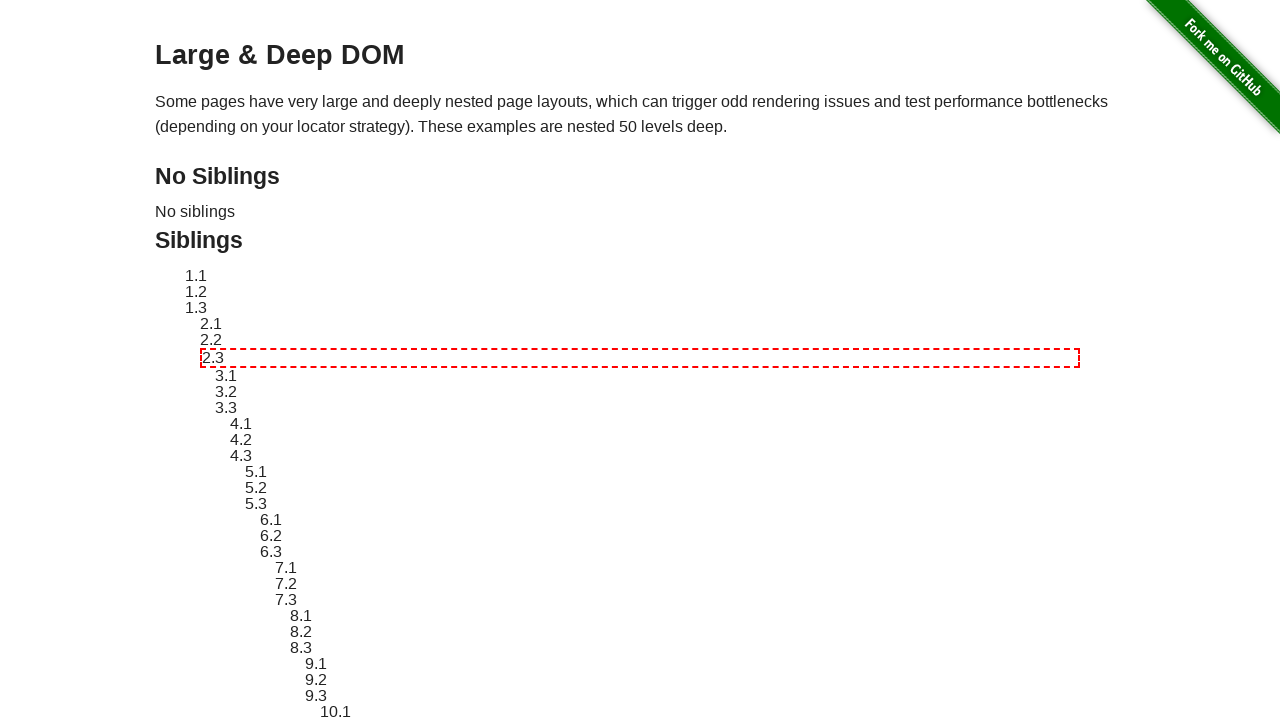

Paused for 1 second to display highlight
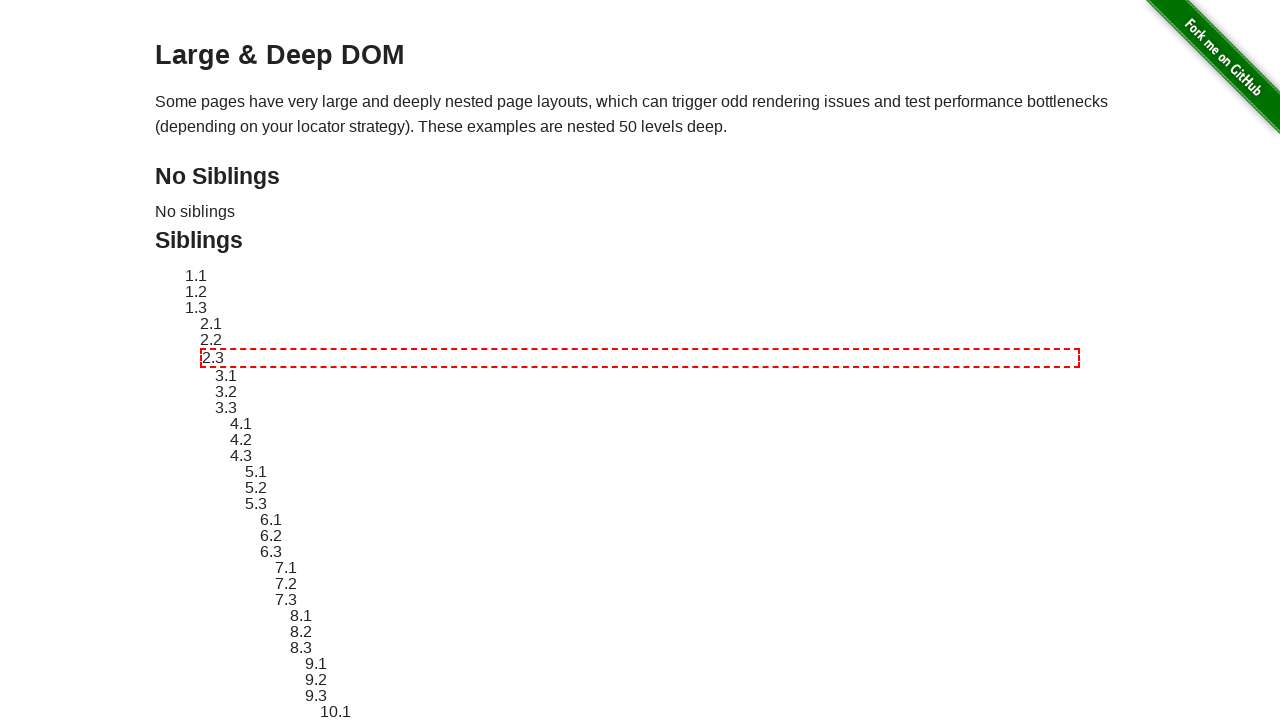

Reverted element style to original
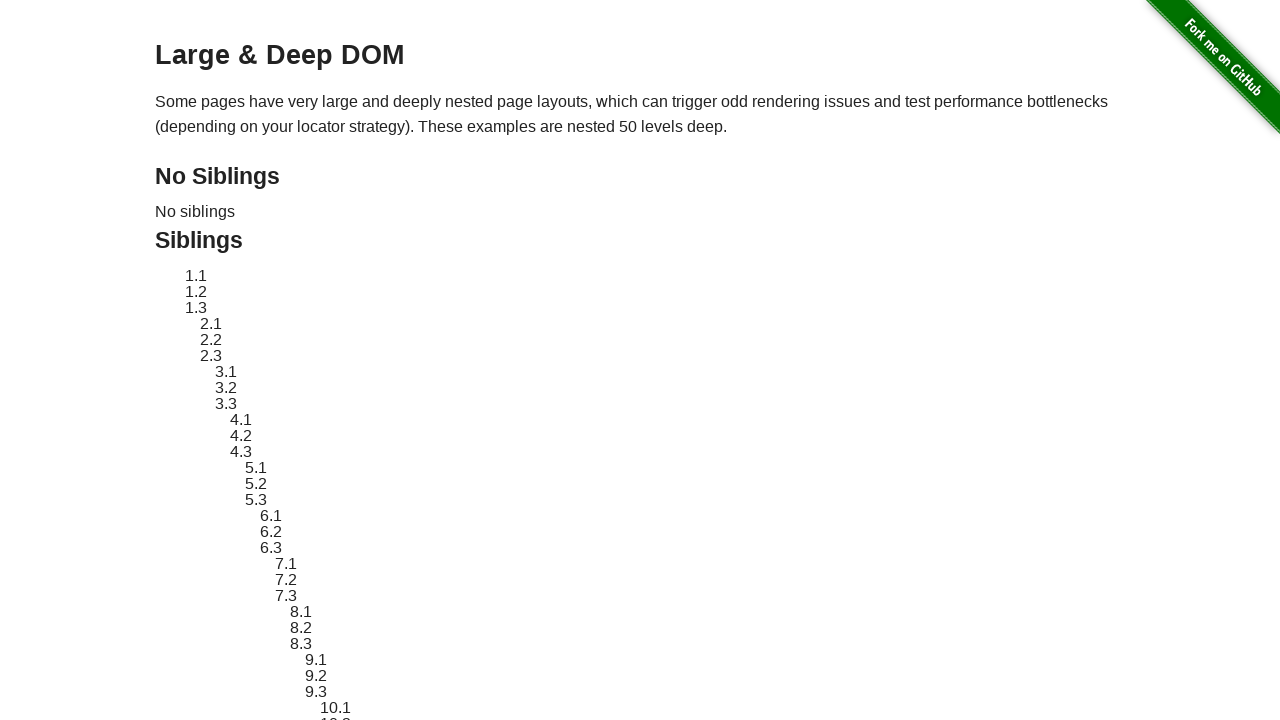

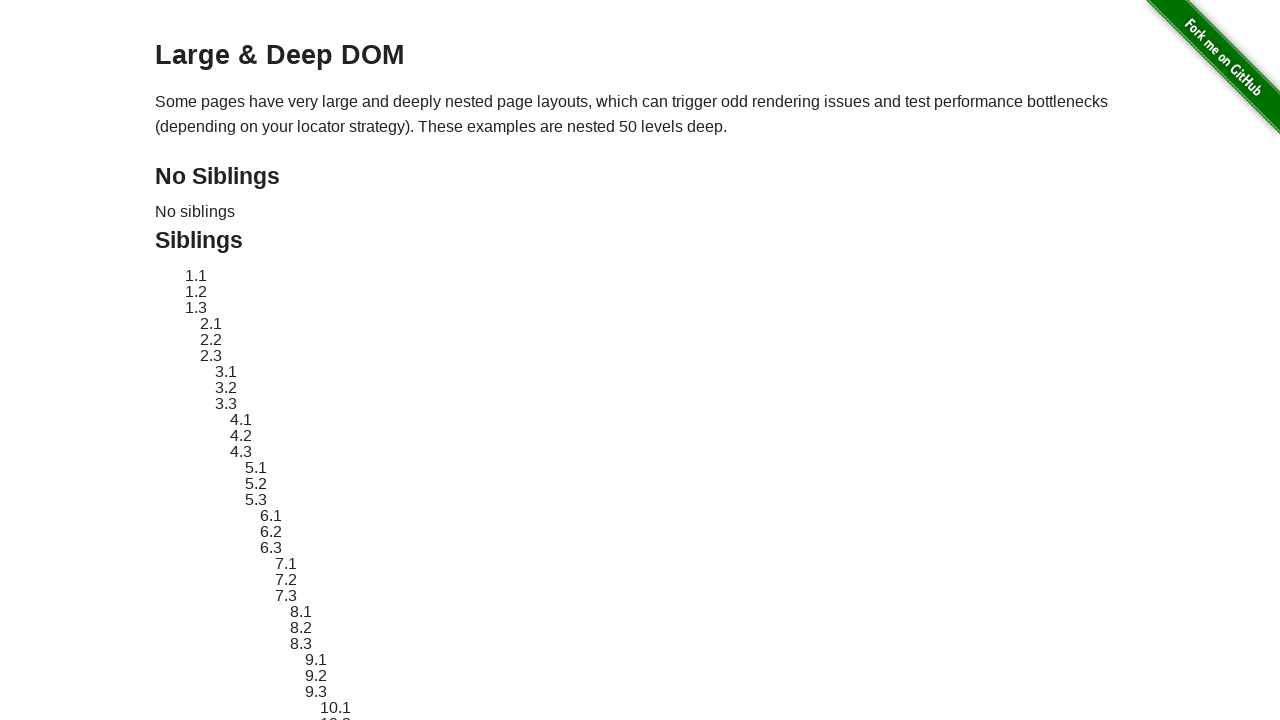